Tests jQuery UI custom dropdown by selecting multiple values (Medium, Slower, Faster) and verifying the selected text is displayed correctly

Starting URL: http://jqueryui.com/resources/demos/selectmenu/default.html

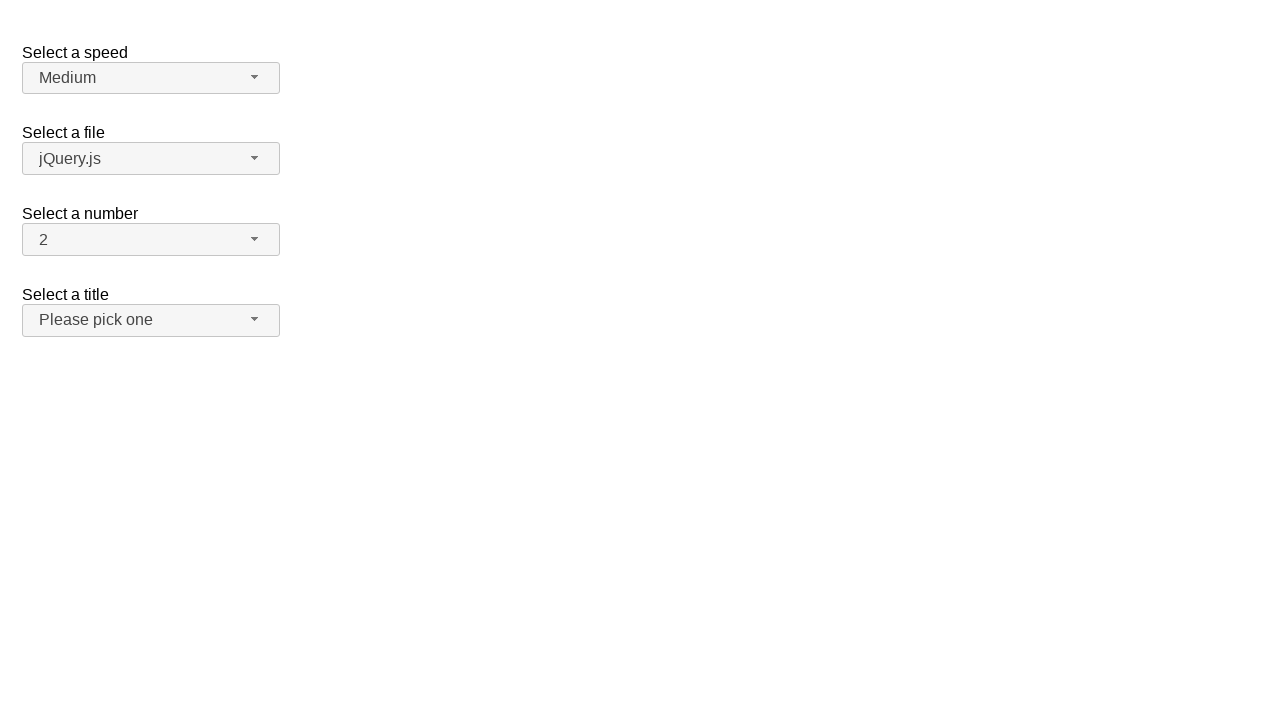

Clicked speed dropdown button to open menu at (151, 78) on xpath=//label[text()='Select a speed']//following-sibling::span[@id='speed-butto
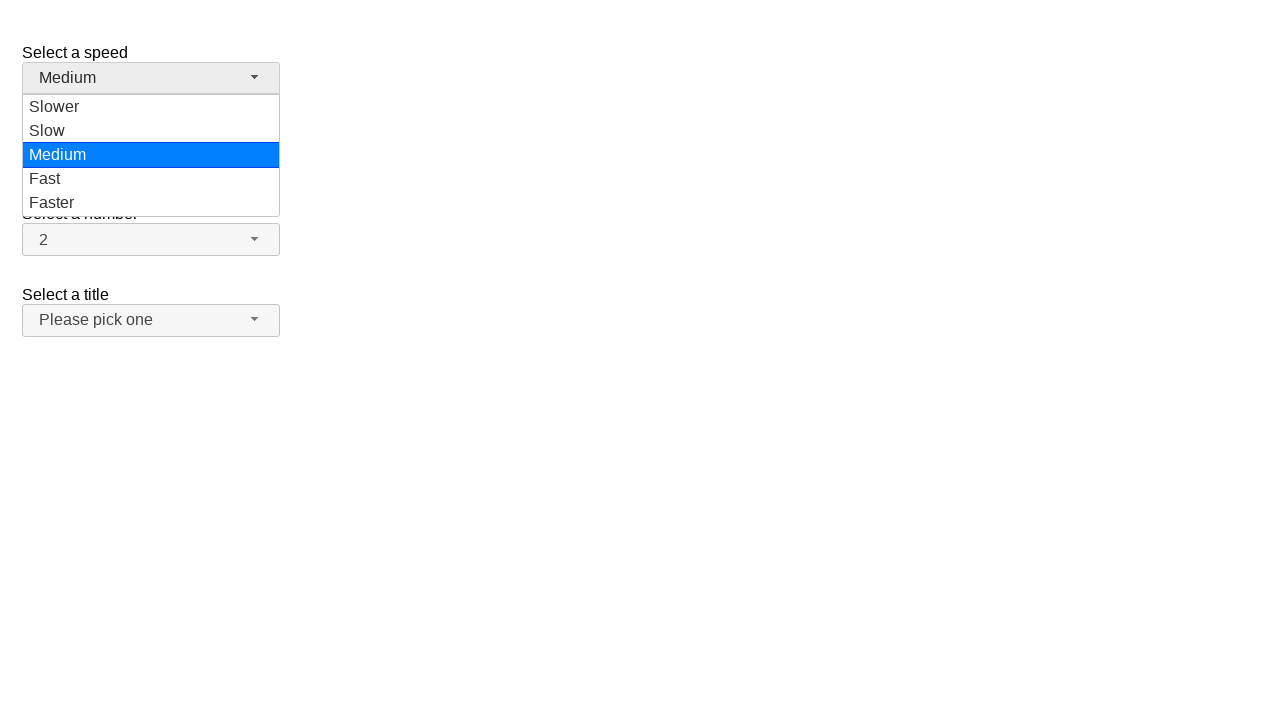

Speed dropdown menu options loaded
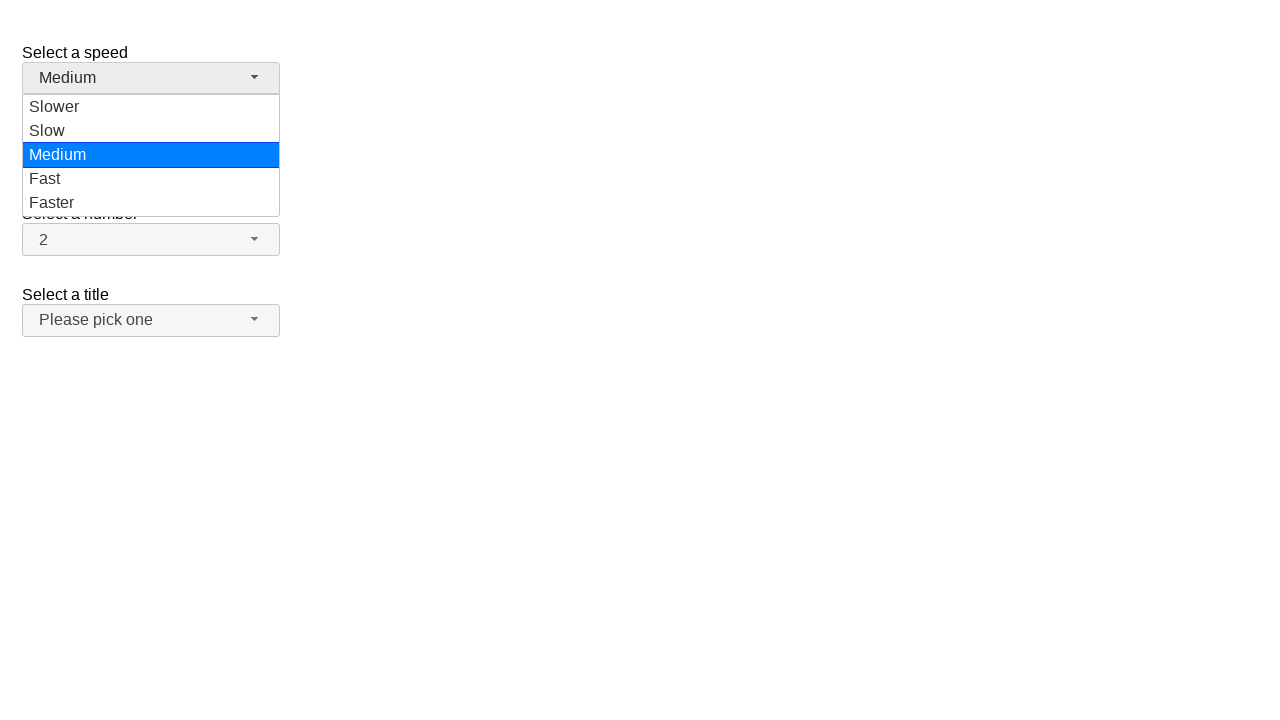

Selected 'Medium' option from speed dropdown at (151, 155) on xpath=//ul[@id='speed-menu']//div[@role='option' and text()='Medium']
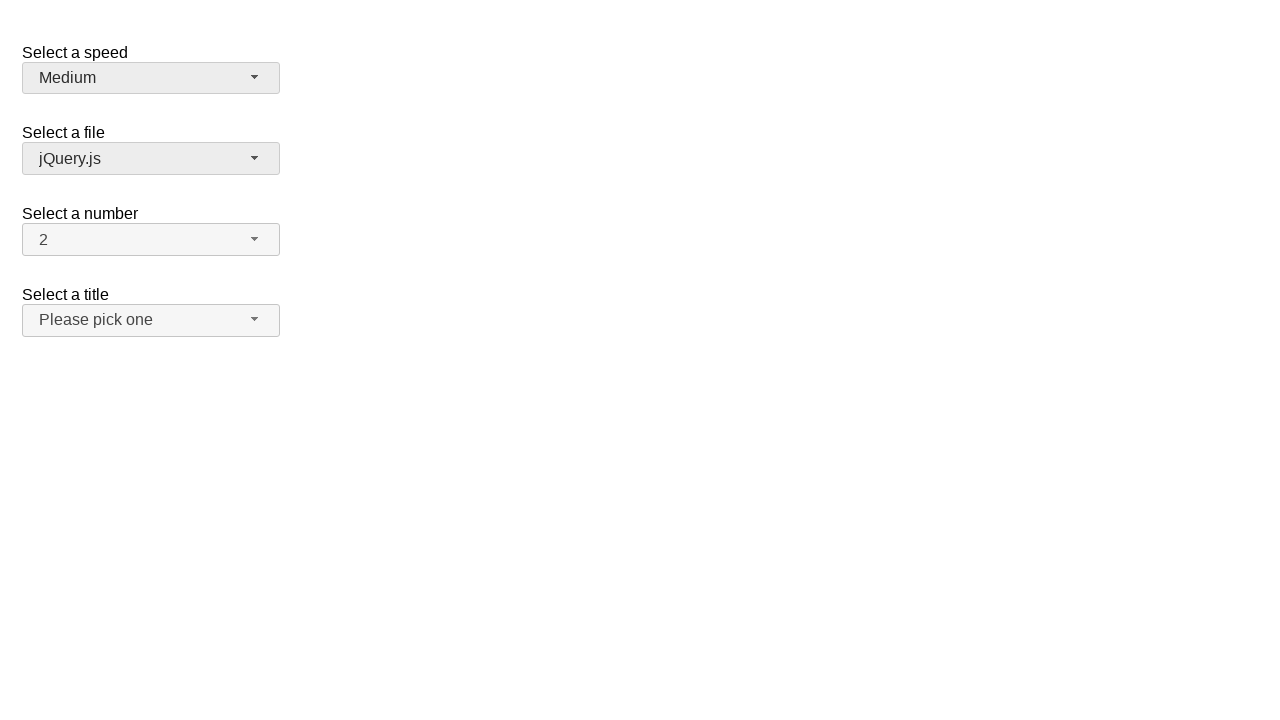

Waited 1 second after selecting Medium
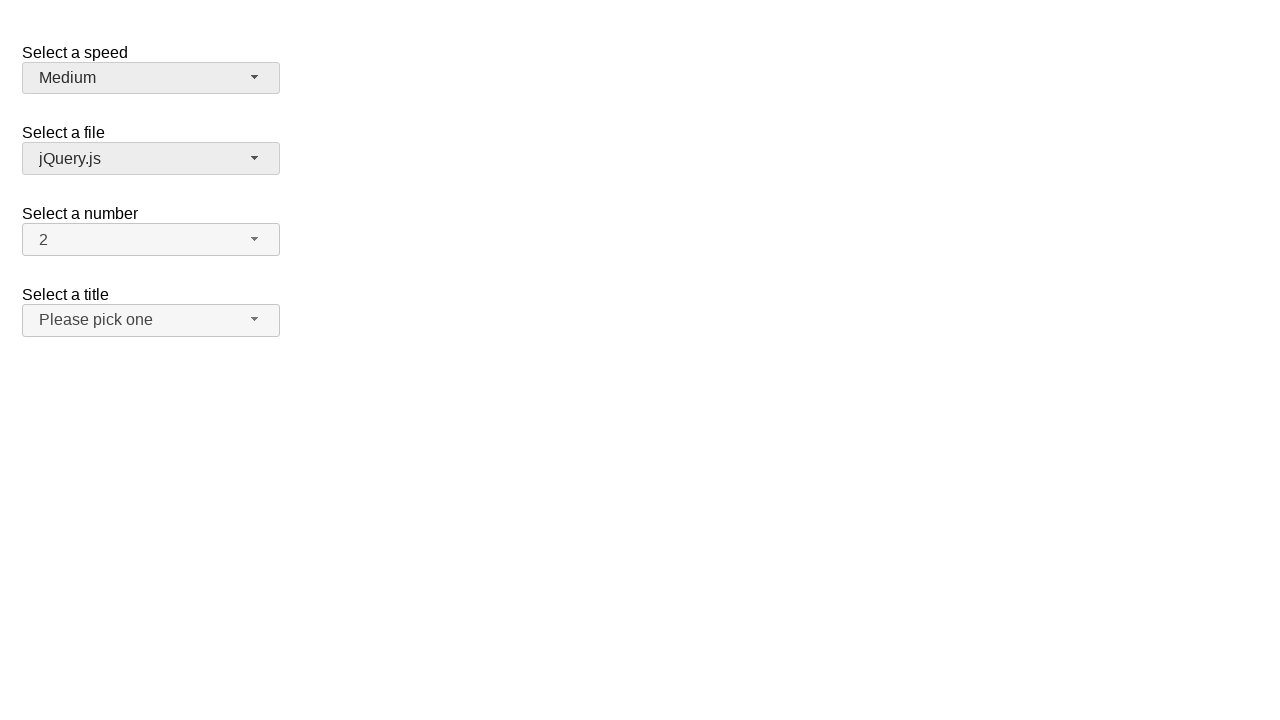

Clicked speed dropdown button to open menu again at (151, 78) on xpath=//label[text()='Select a speed']//following-sibling::span[@id='speed-butto
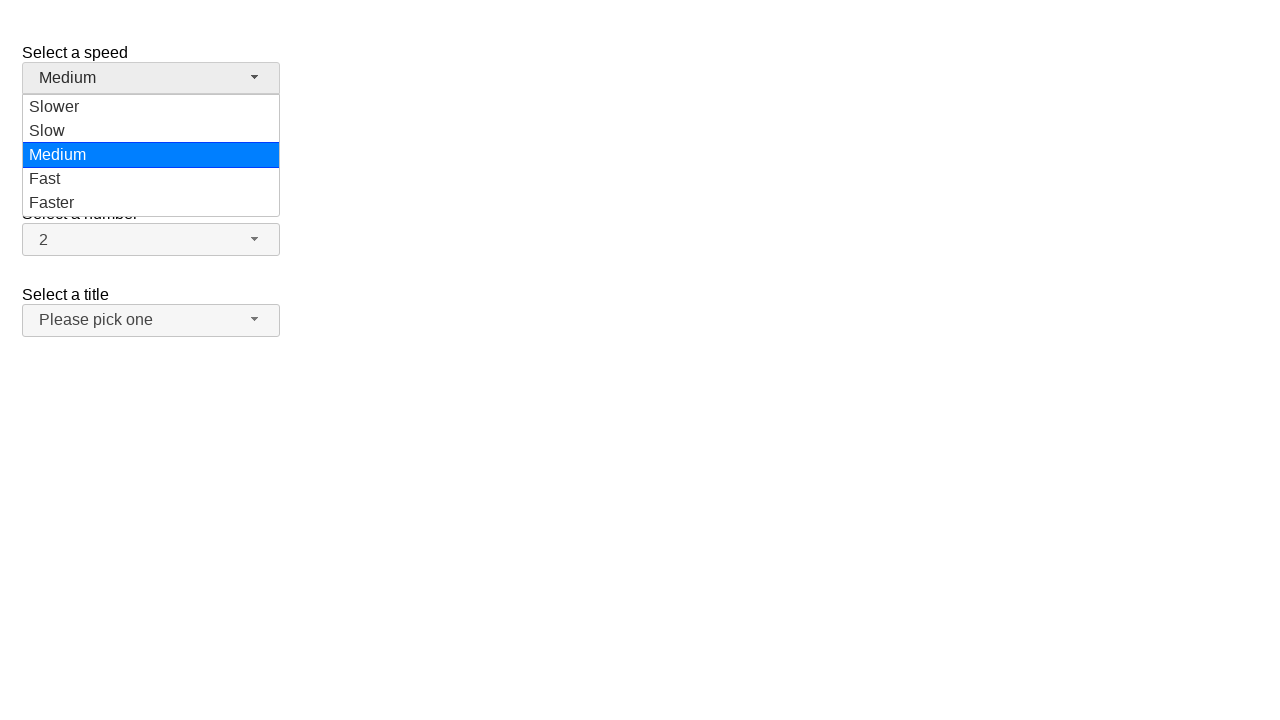

Speed dropdown menu options loaded
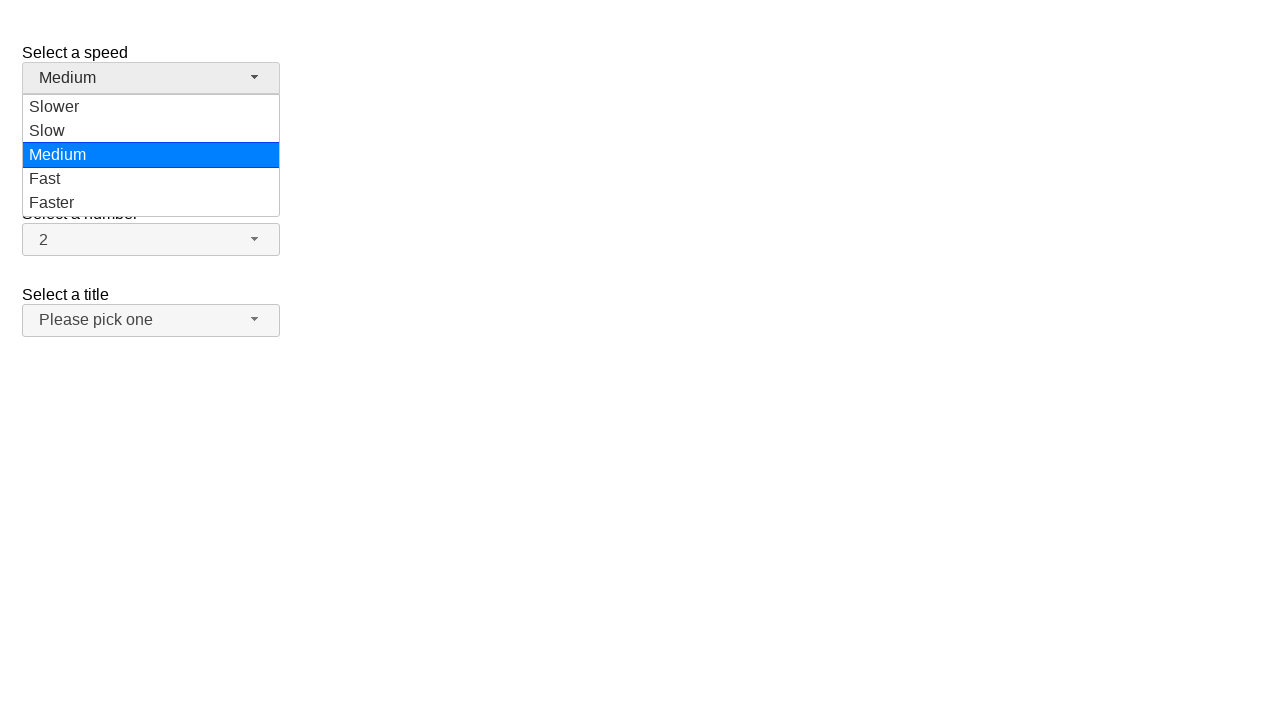

Selected 'Slower' option from speed dropdown at (151, 107) on xpath=//ul[@id='speed-menu']//div[@role='option' and text()='Slower']
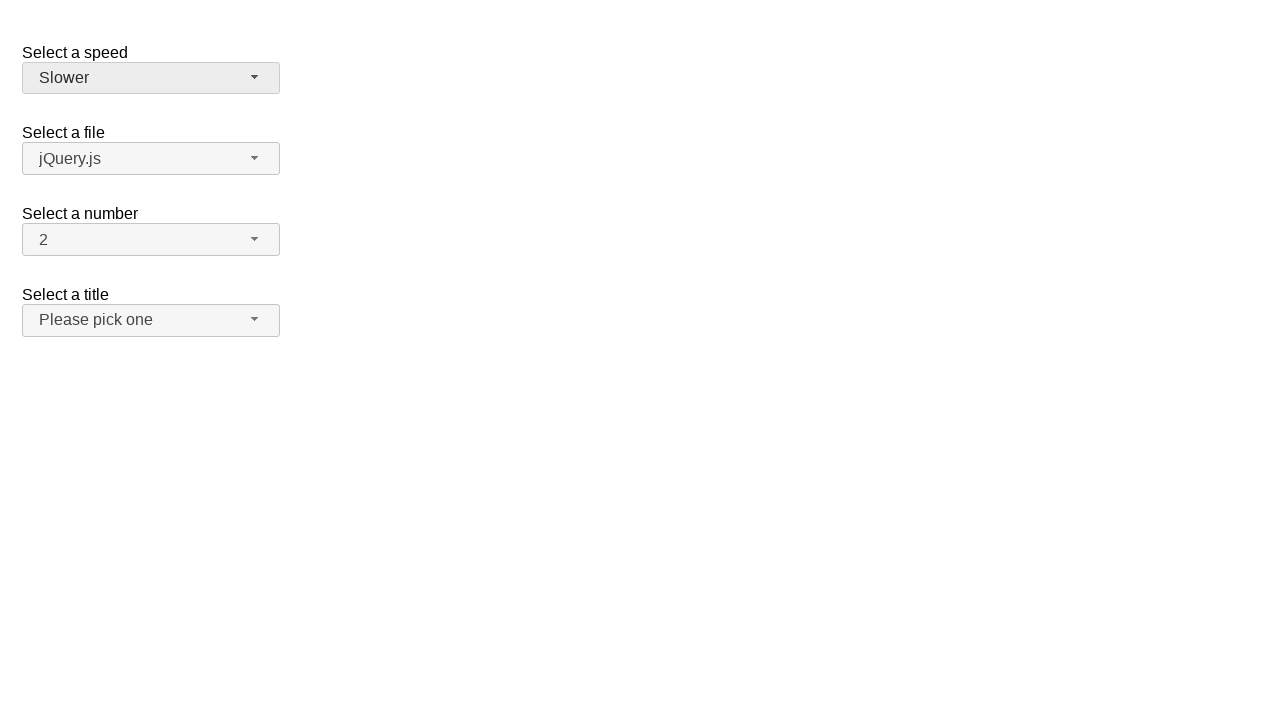

Waited 1 second after selecting Slower
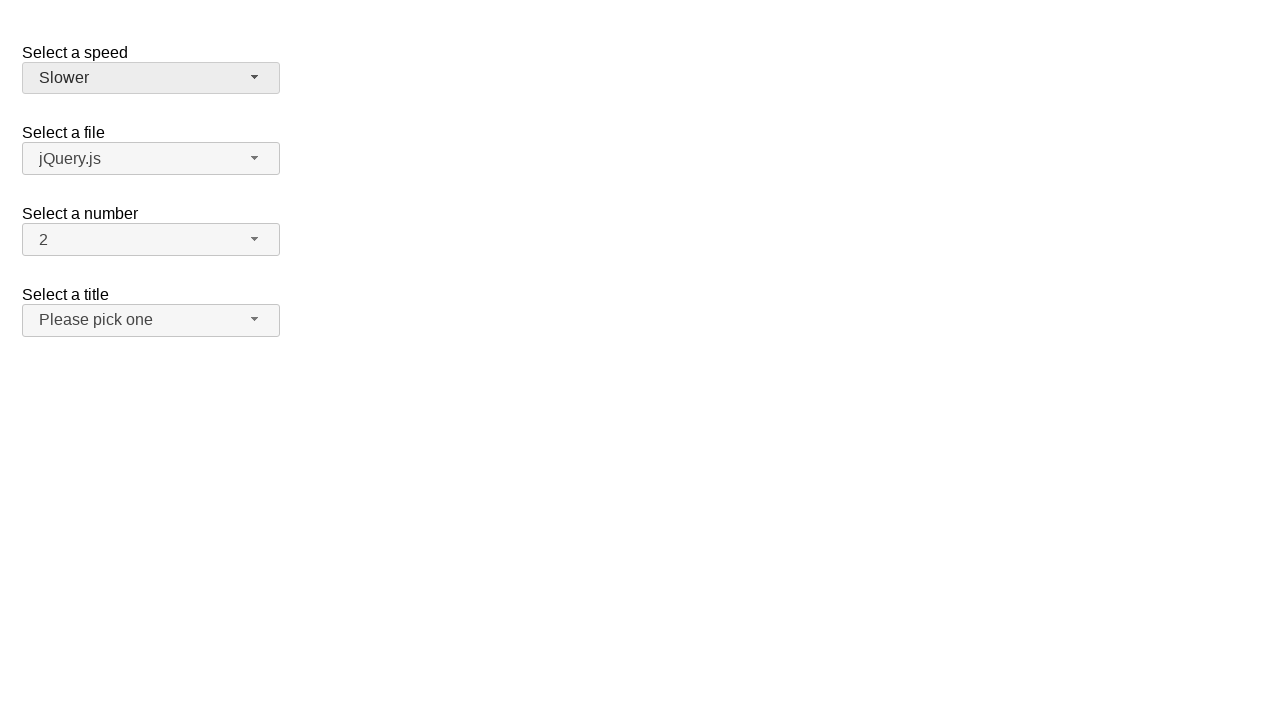

Clicked speed dropdown button to open menu again at (151, 78) on xpath=//label[text()='Select a speed']//following-sibling::span[@id='speed-butto
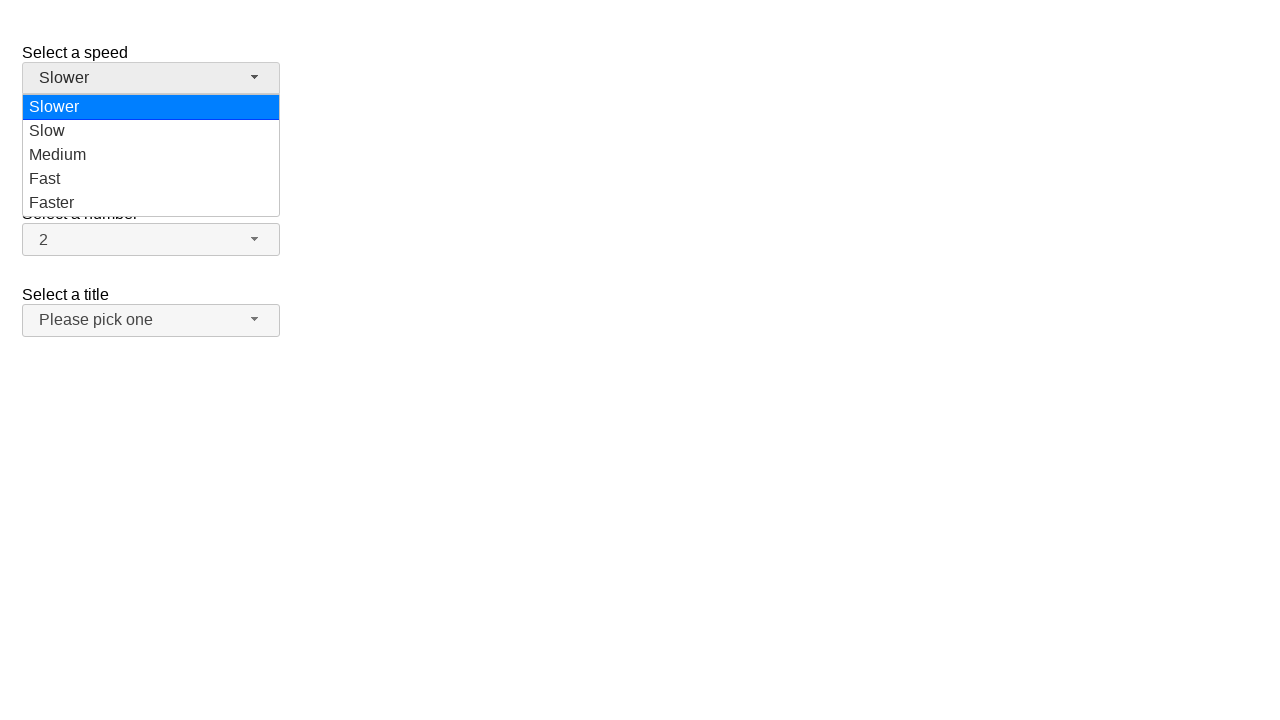

Speed dropdown menu options loaded
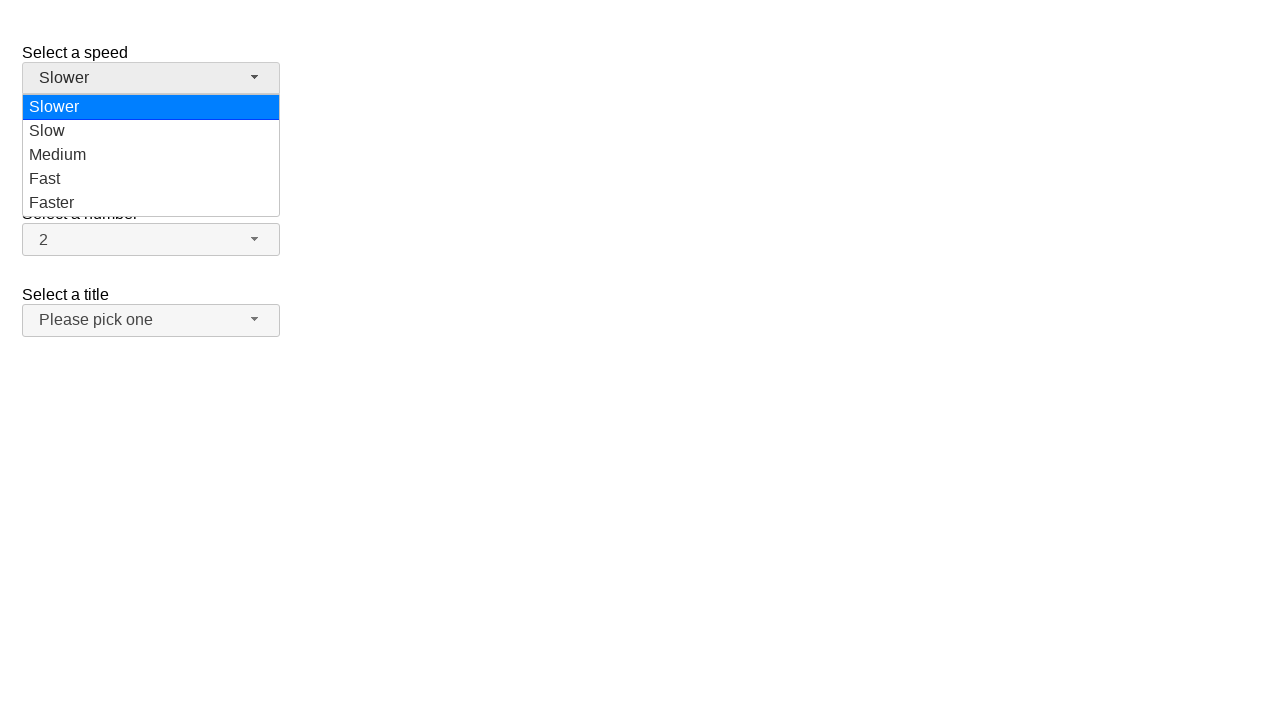

Selected 'Faster' option from speed dropdown at (151, 203) on xpath=//ul[@id='speed-menu']//div[@role='option' and text()='Faster']
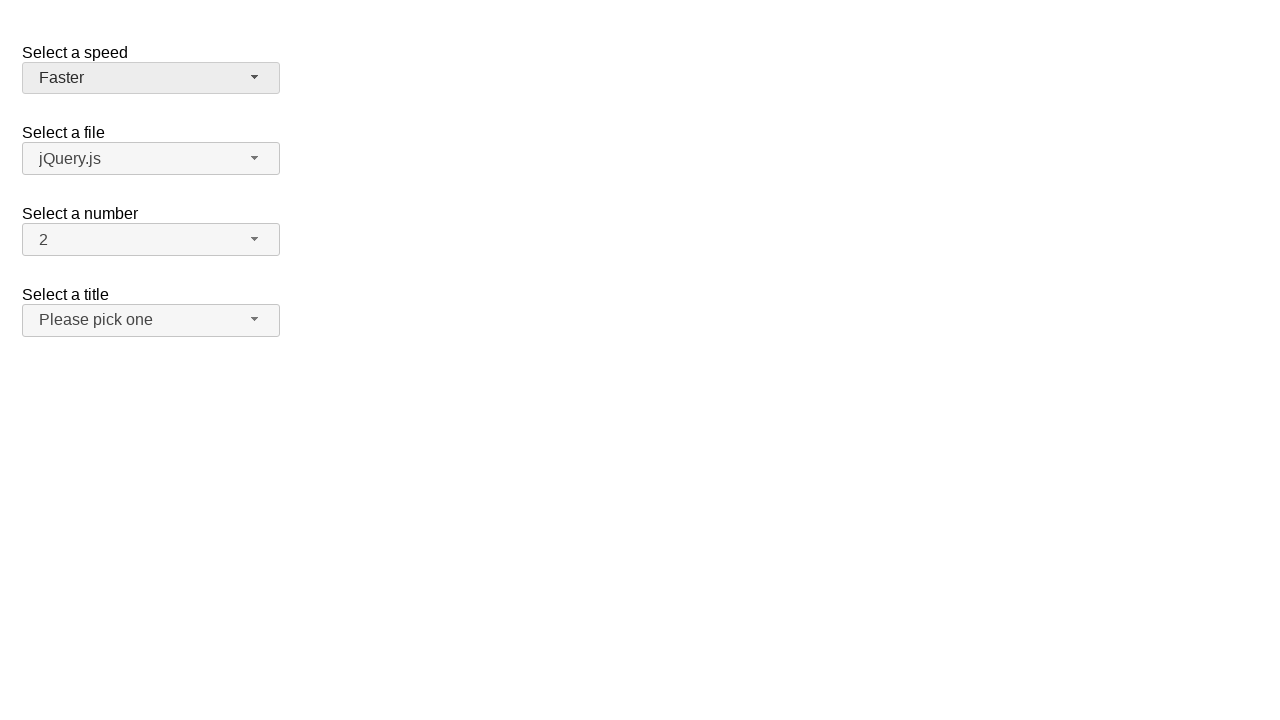

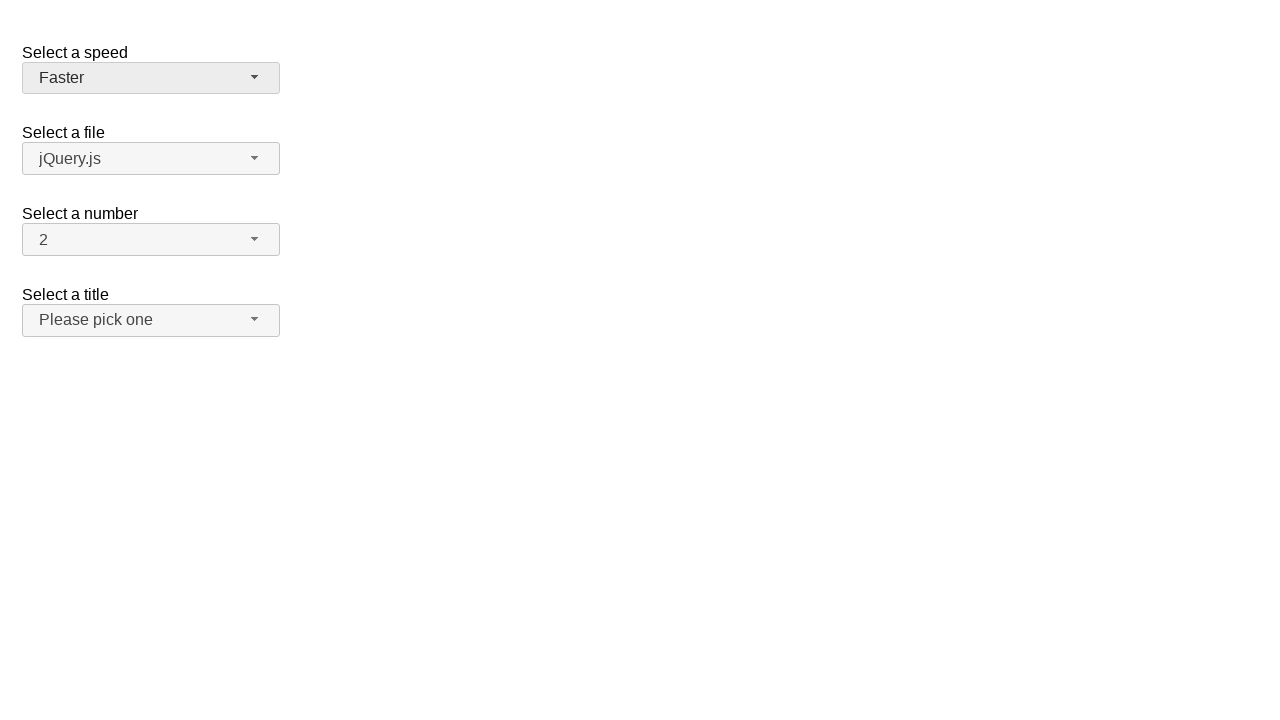